Tests signup with an existing username to verify the error message about duplicate user

Starting URL: https://www.demoblaze.com

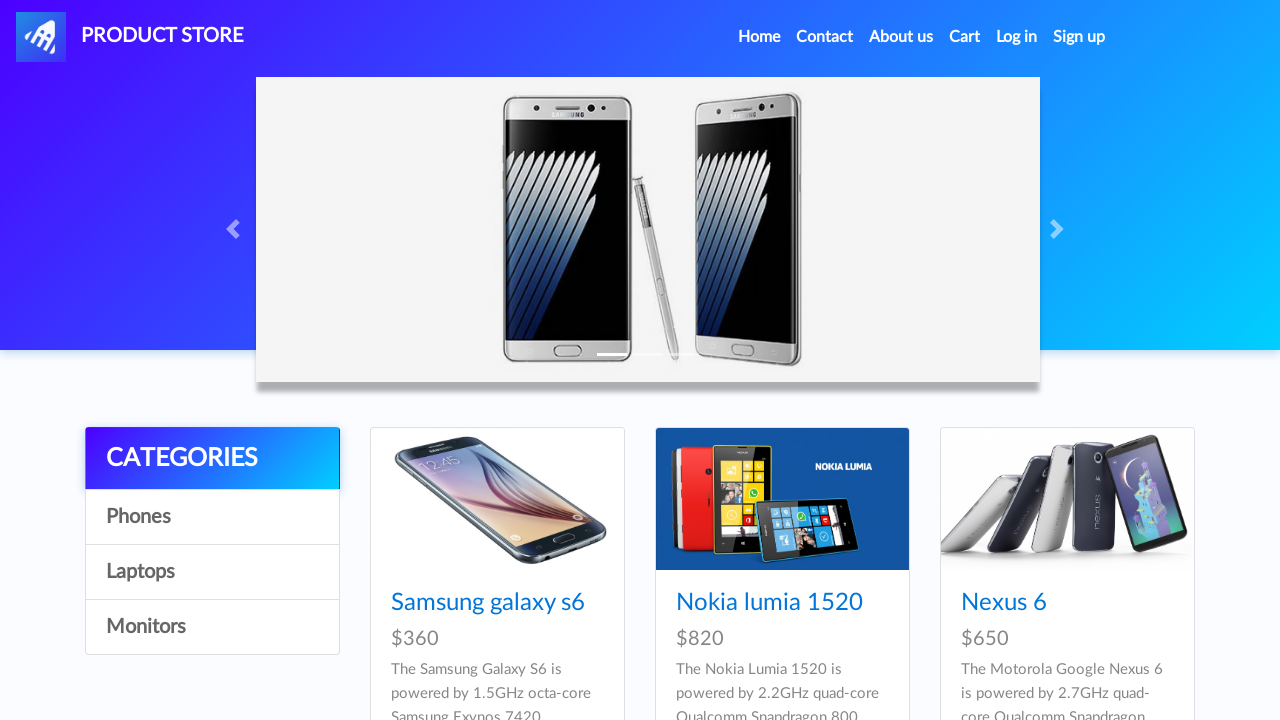

Clicked Sign Up button to open signup modal at (1079, 37) on #signin2
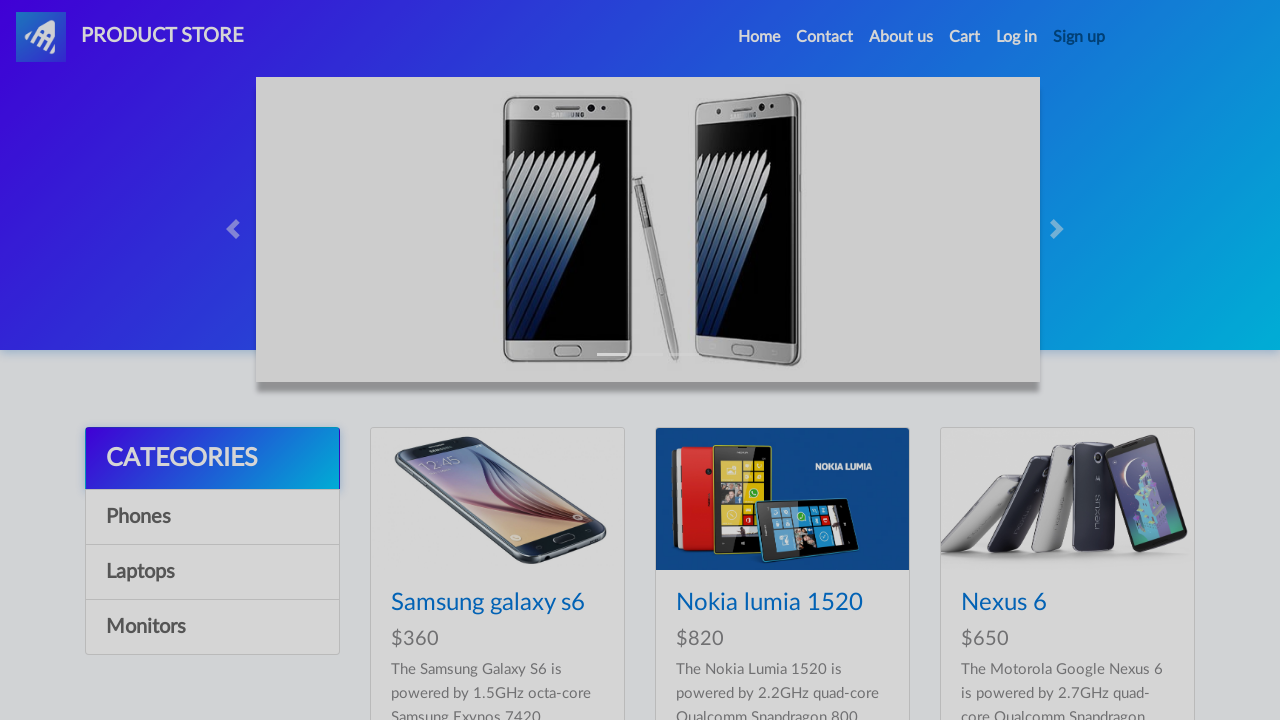

Signup modal appeared with username field visible
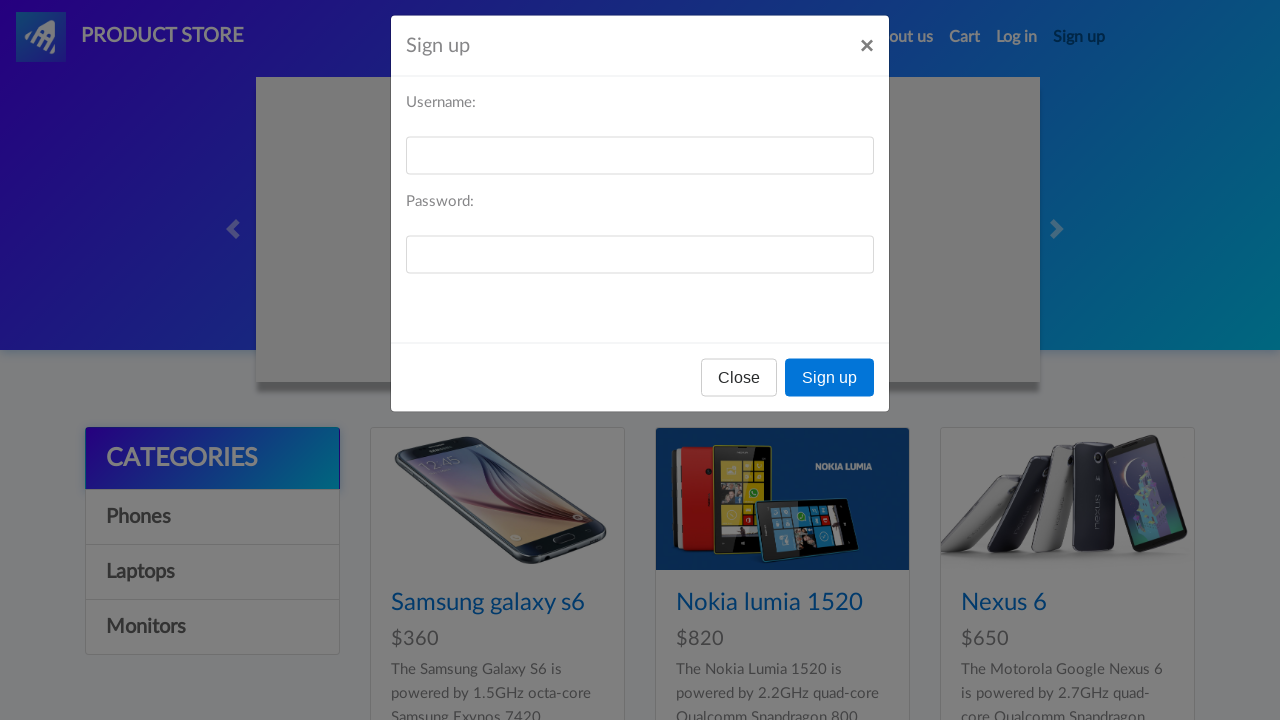

Filled username field with 'admin' (existing user) on #sign-username
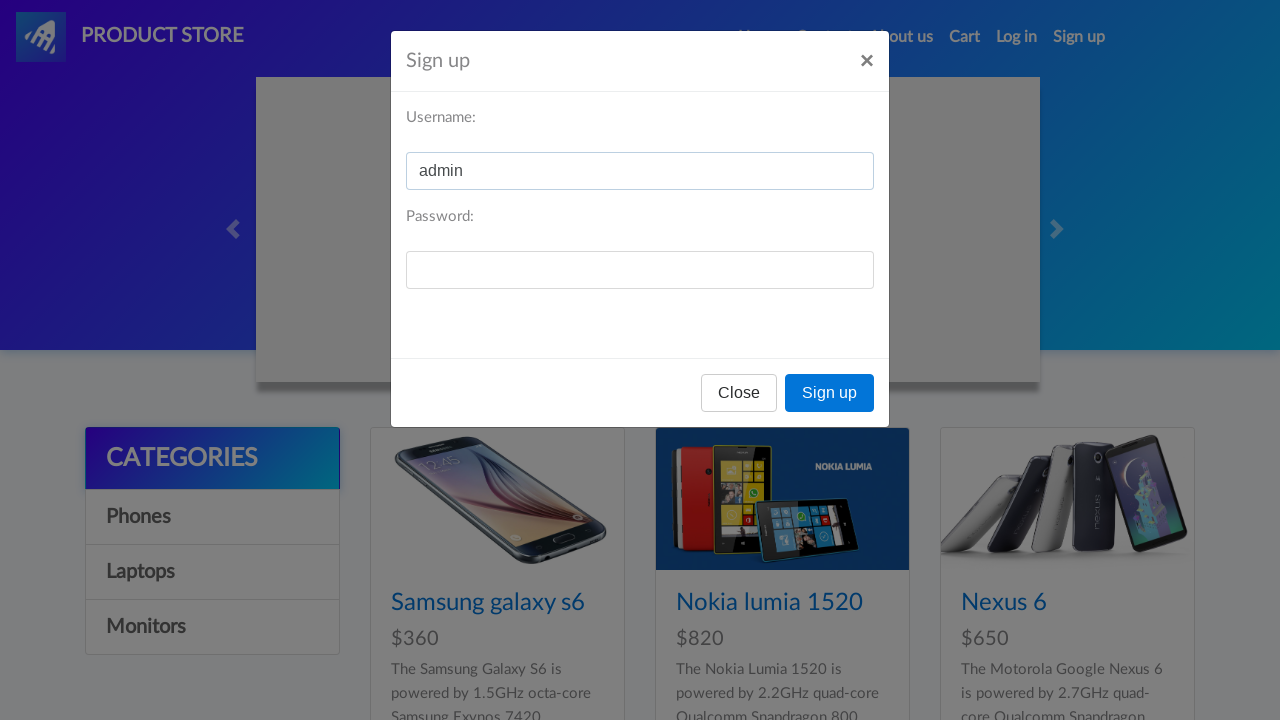

Filled password field with 'admin123' on #sign-password
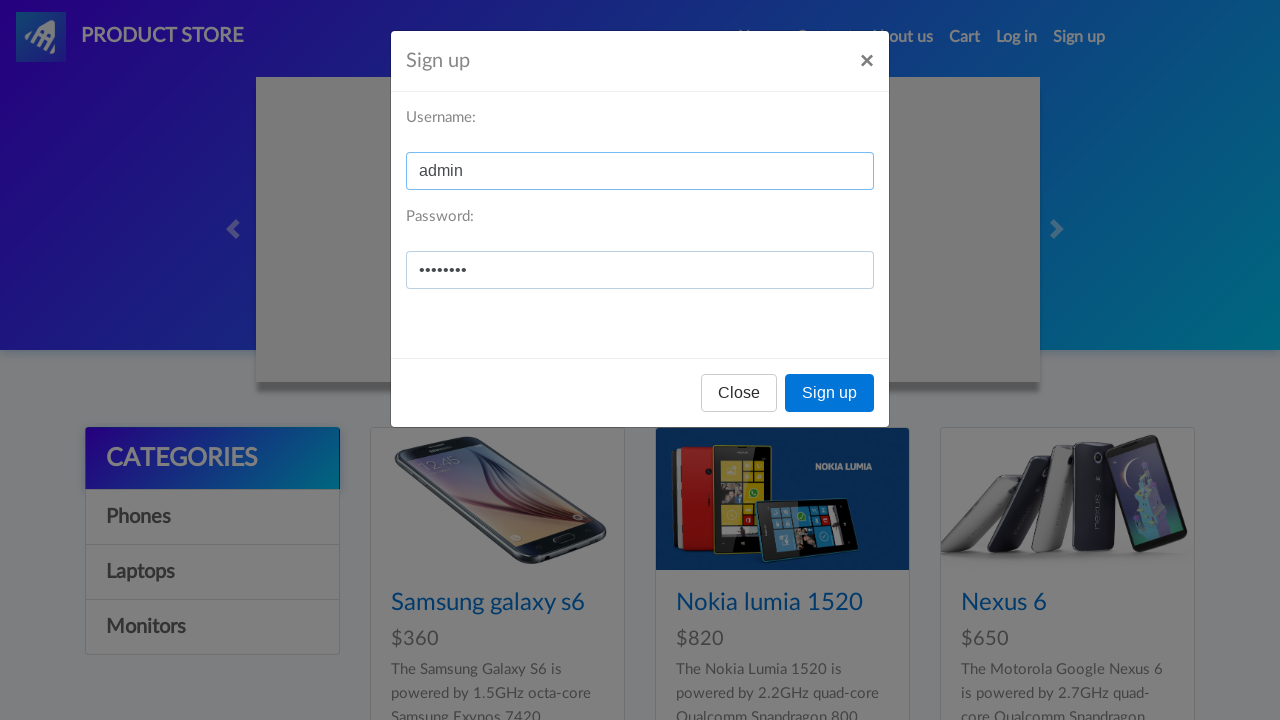

Clicked Sign up button to submit form with existing username at (830, 393) on xpath=//button[text()='Sign up']
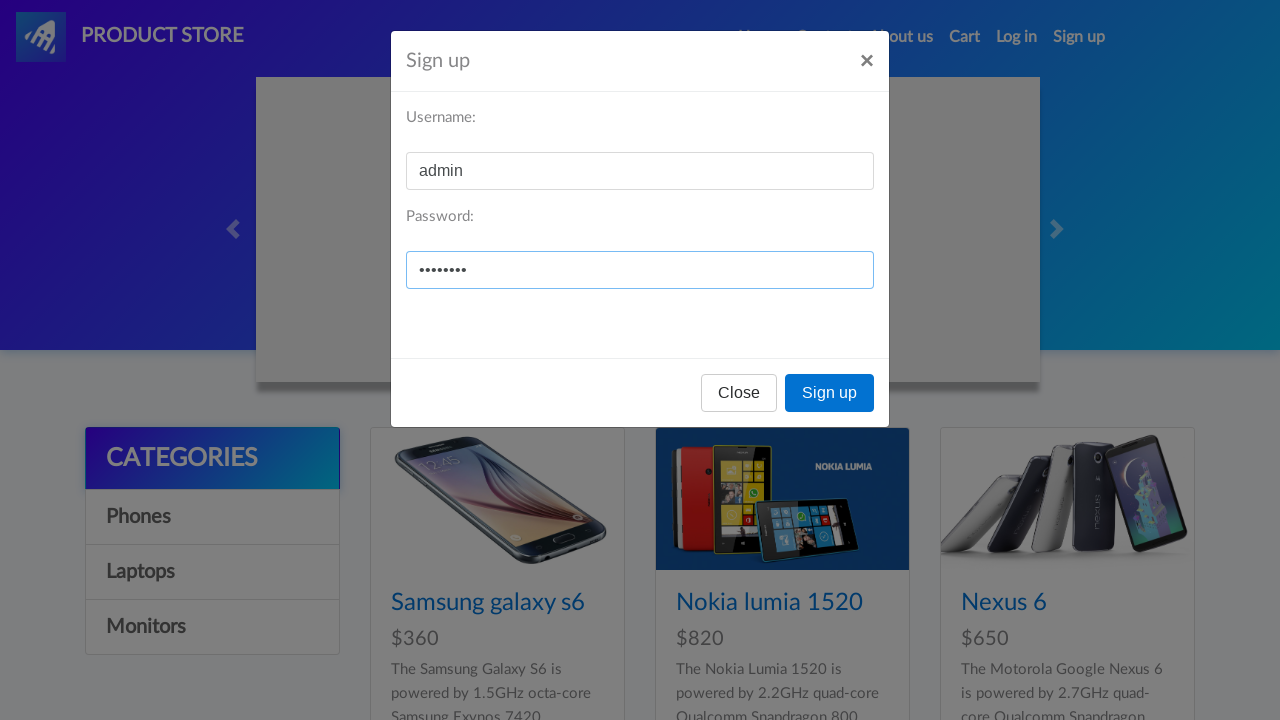

Set up dialog handler to accept alert about duplicate user
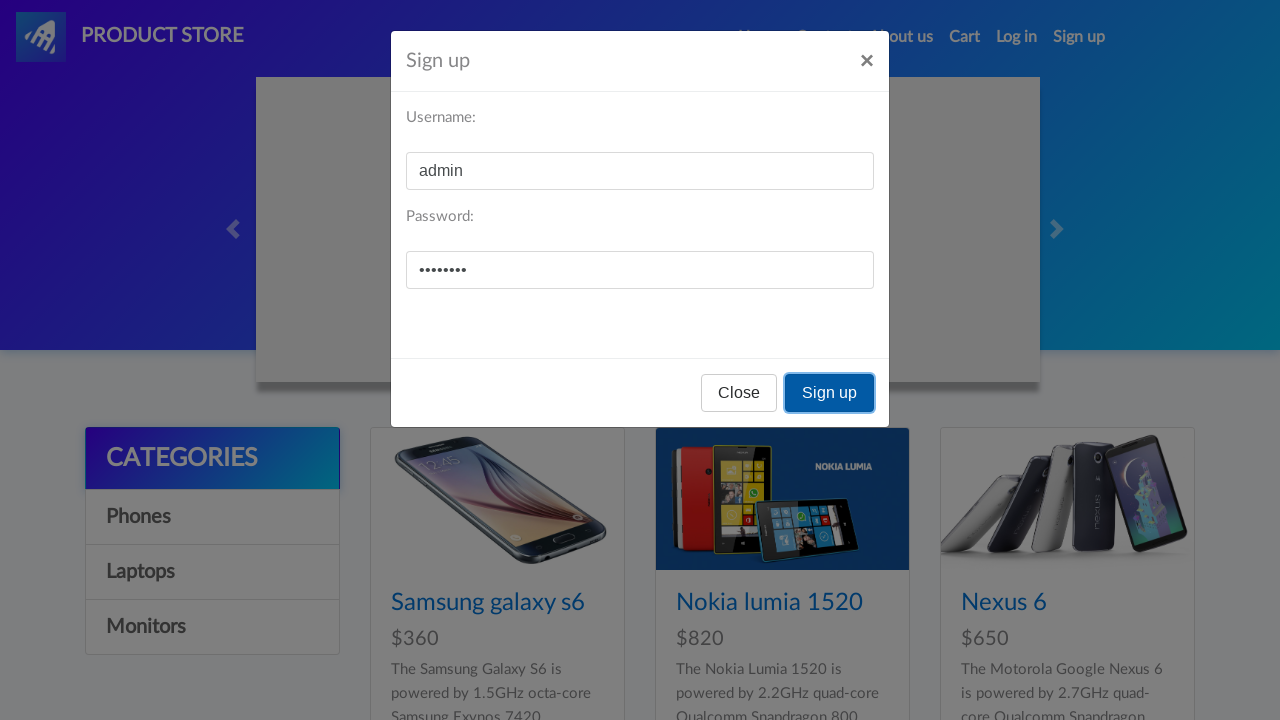

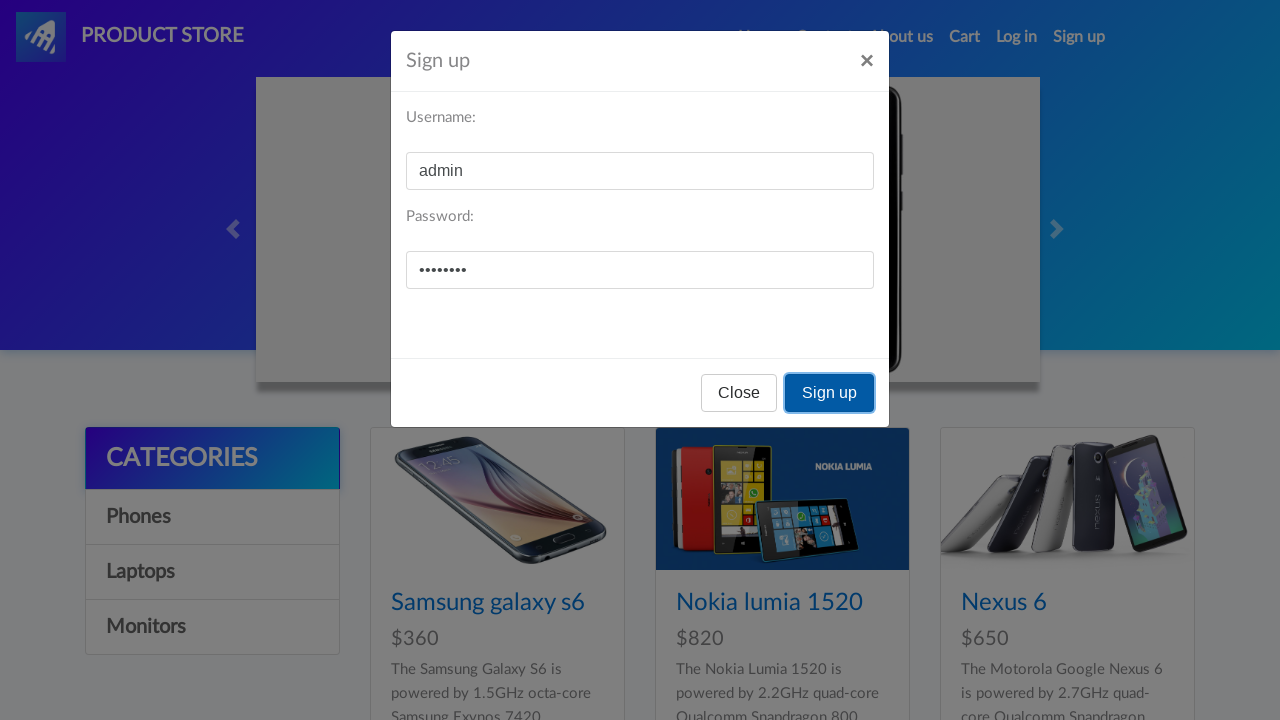